Navigates to CRM Pro website and verifies that specific header elements are present in the details section, checking for "Import & Export" text.

Starting URL: https://classic.crmpro.com/

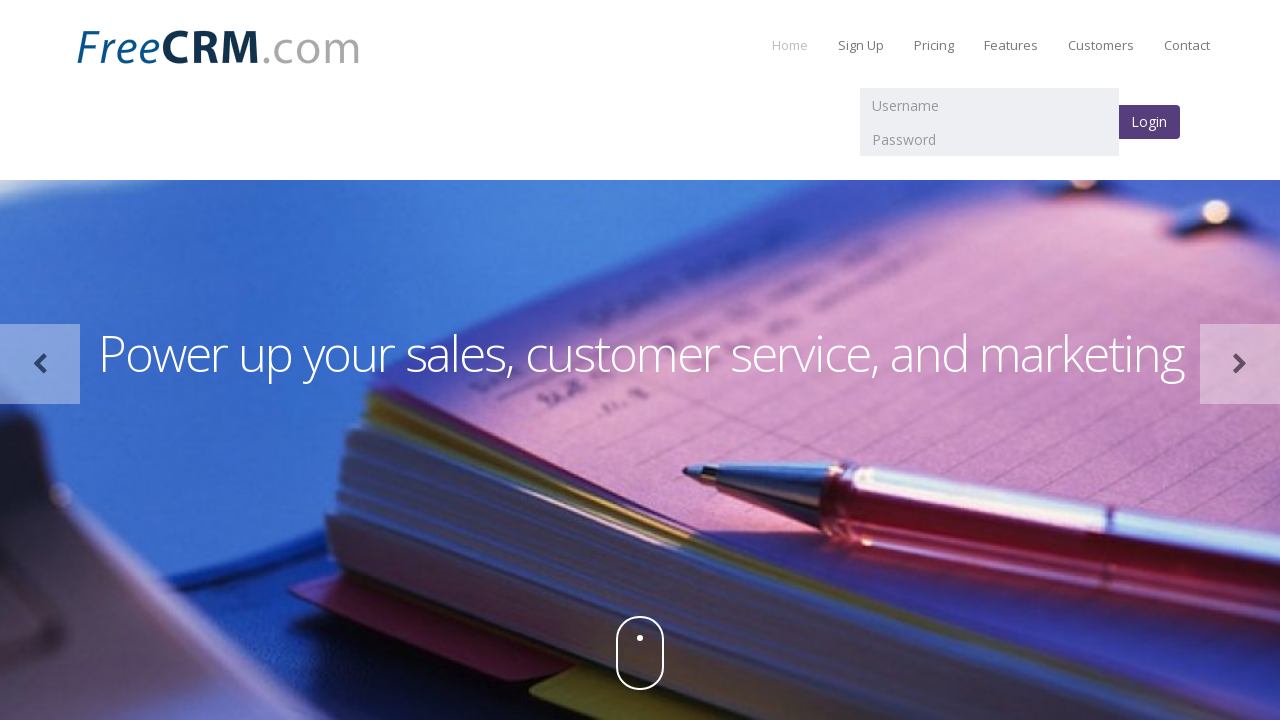

Waited for details section headers to load
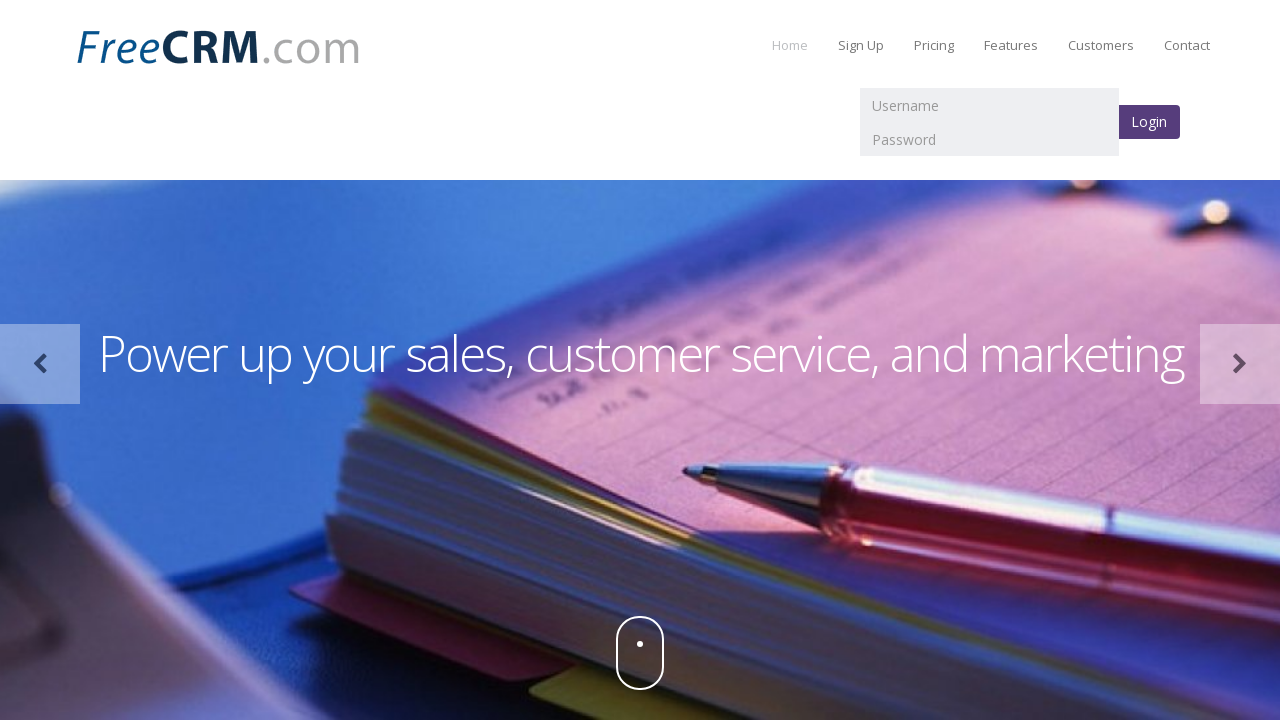

Retrieved all h3 headers from details section
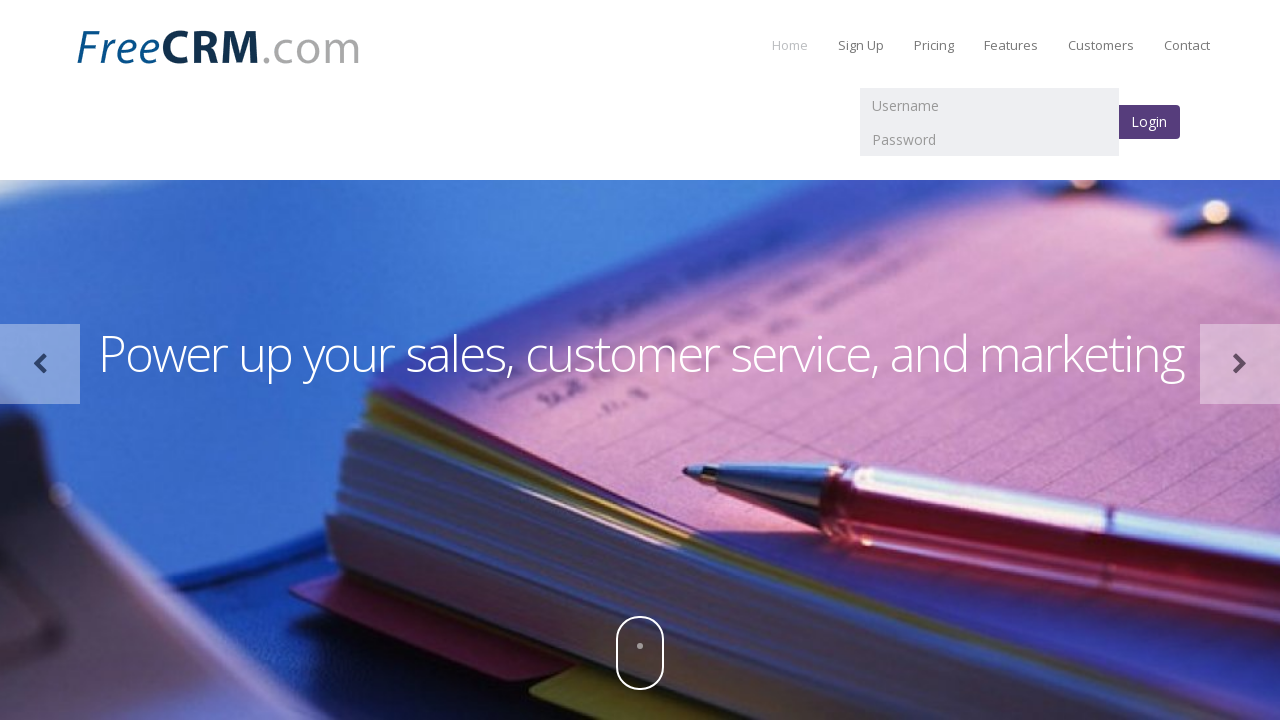

Extracted text content from all headers
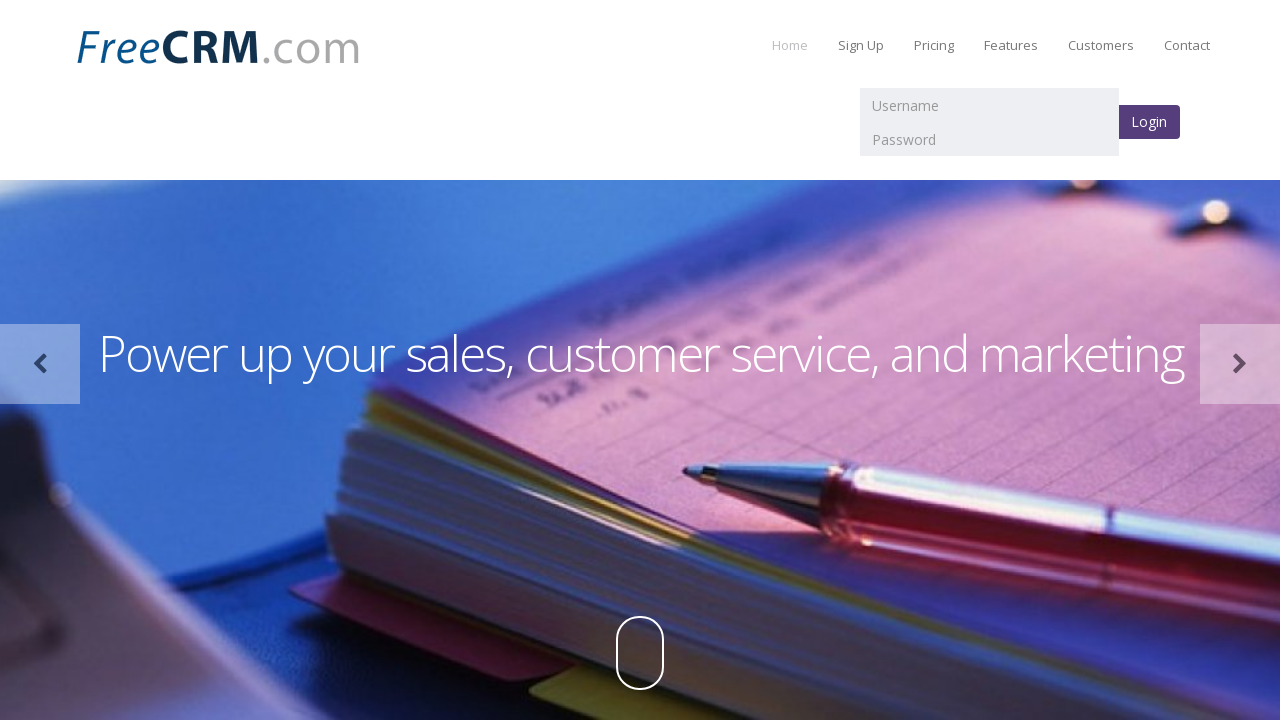

Verified 'Import & Export' header is present in details section
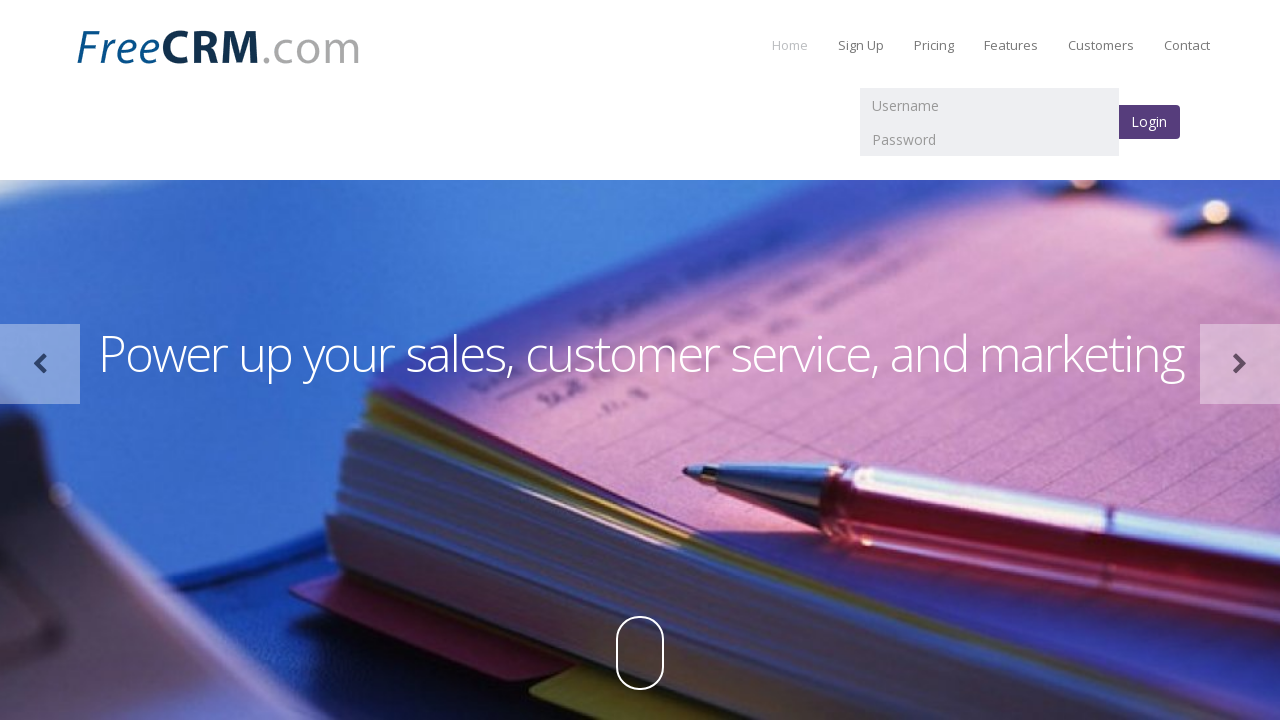

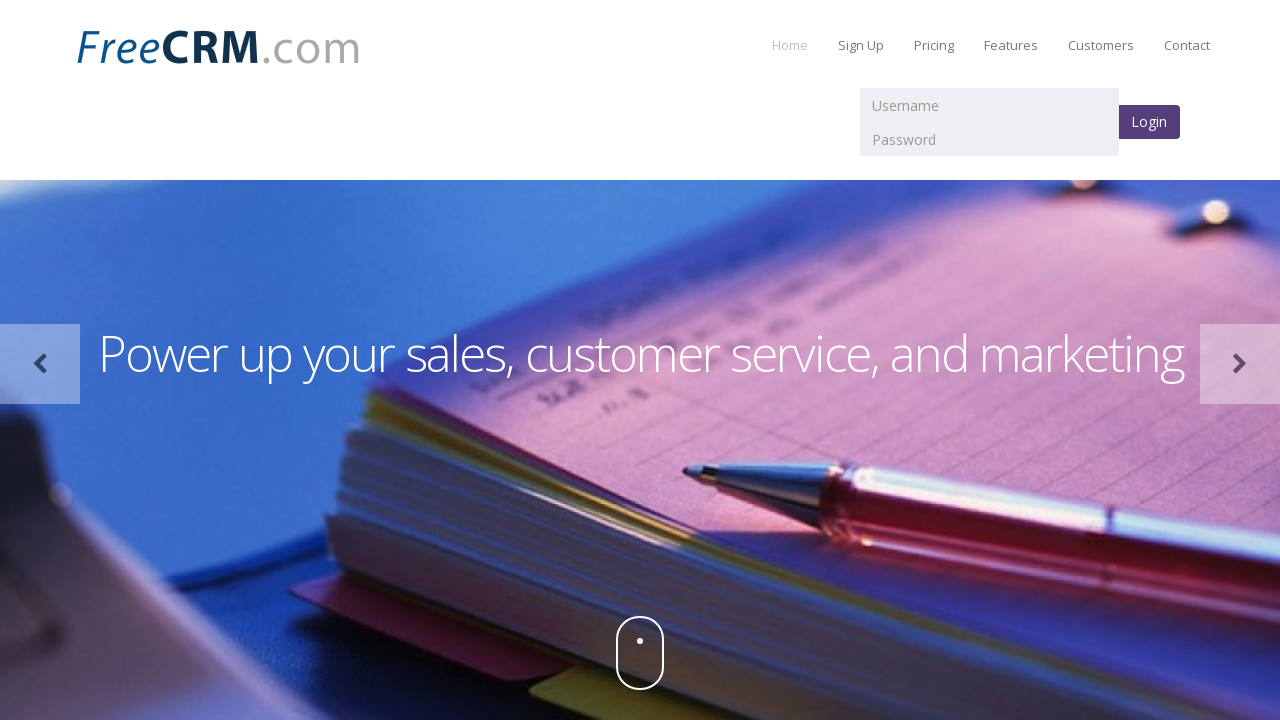